Navigates to the Ducati India homepage and verifies the page loads successfully

Starting URL: https://www.ducati.com/in/en/home

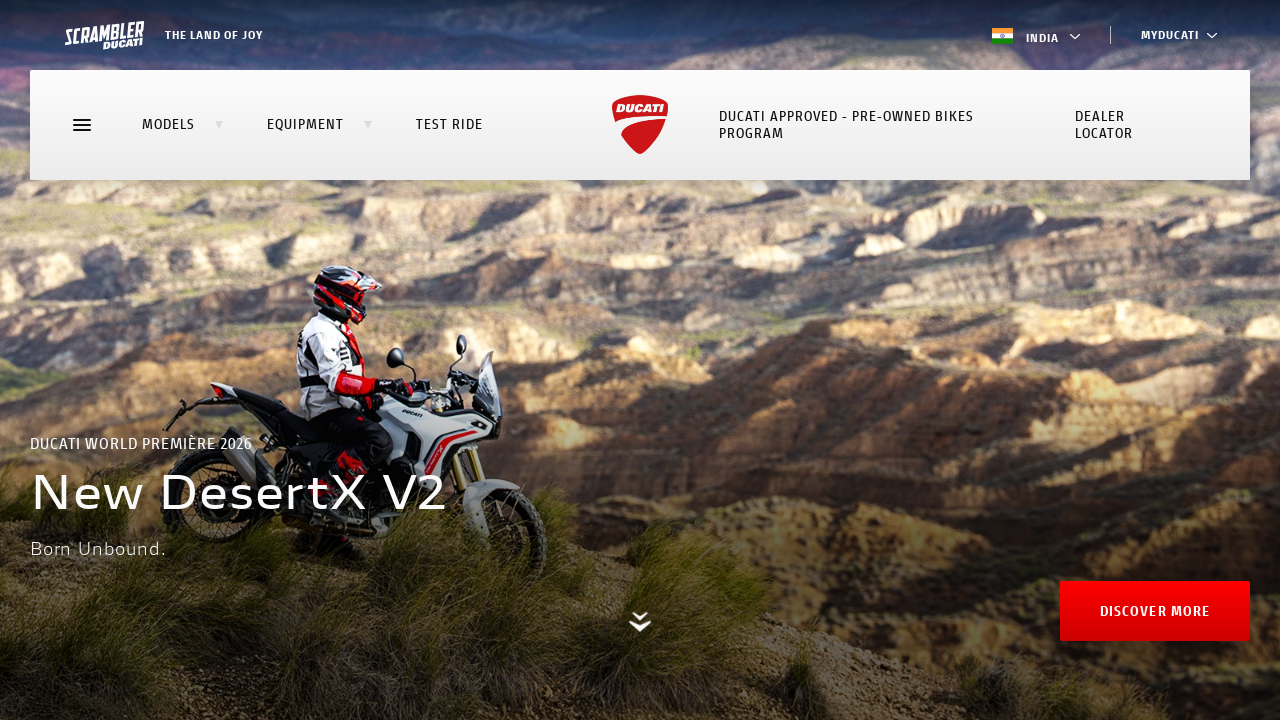

Waited for Ducati India homepage to load (DOM content loaded)
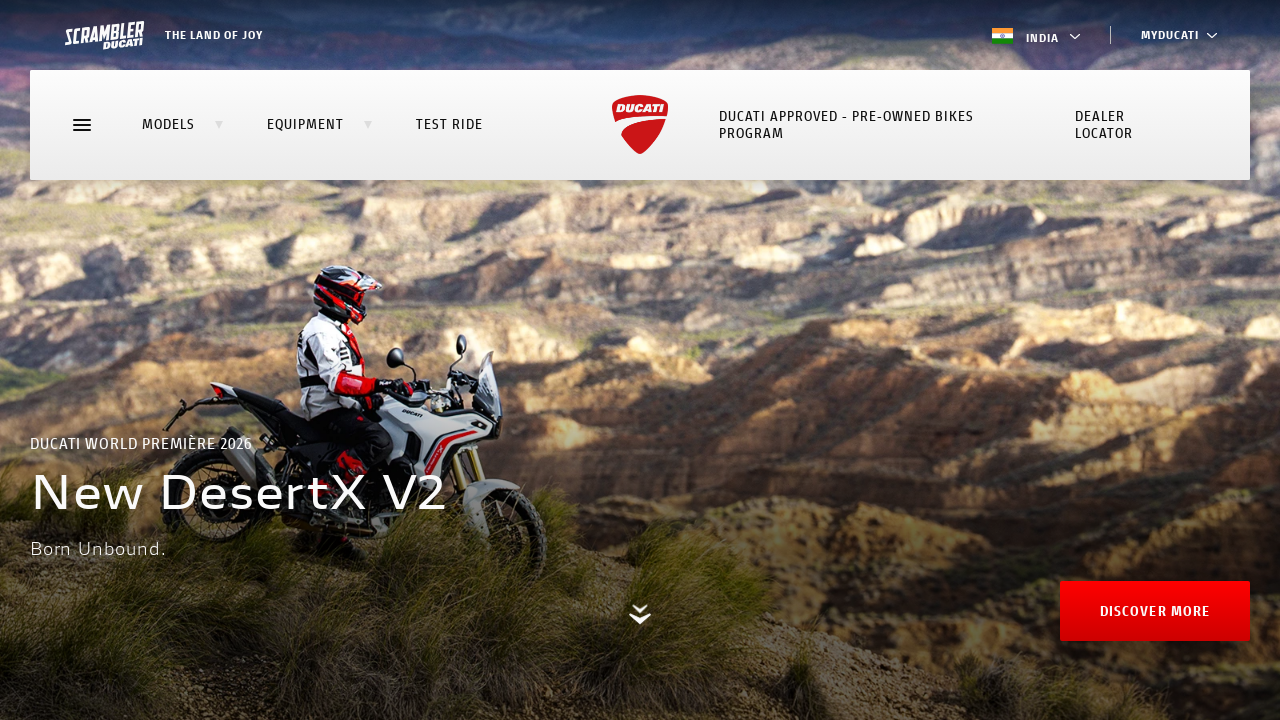

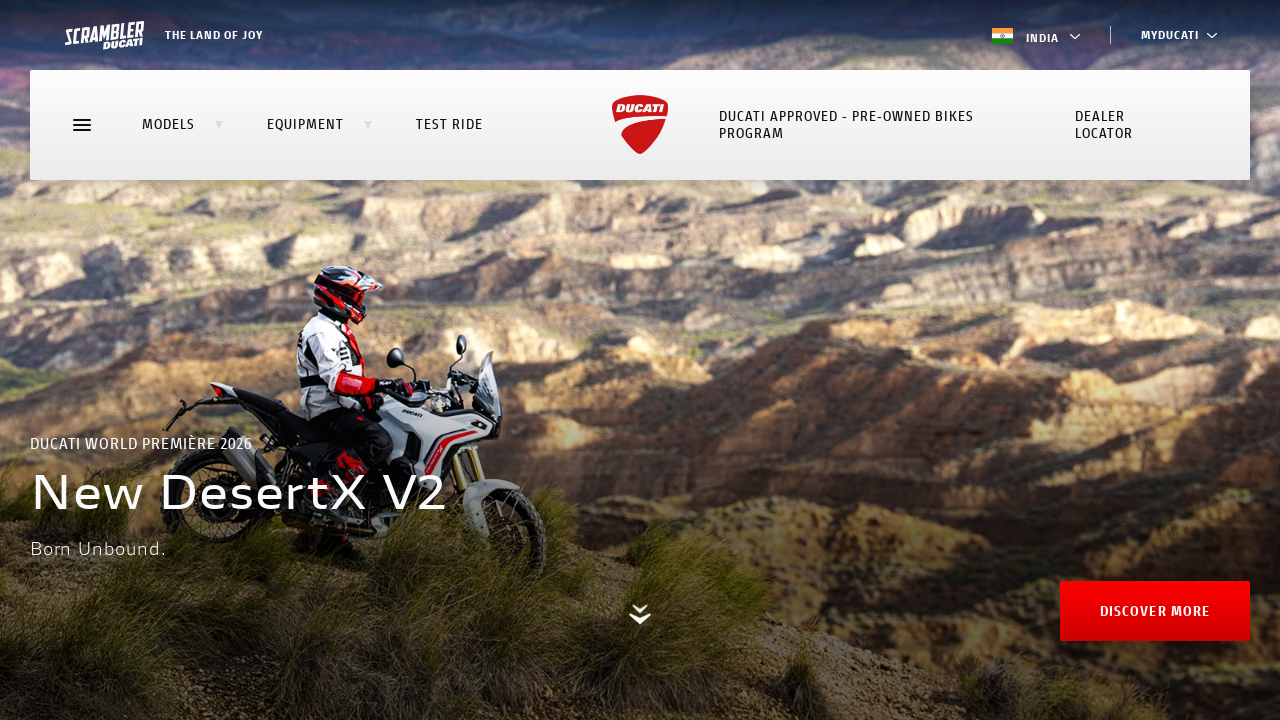